Tests that clicking the JavaScript Alerts link redirects to the JavaScript Alerts page

Starting URL: https://the-internet.herokuapp.com/

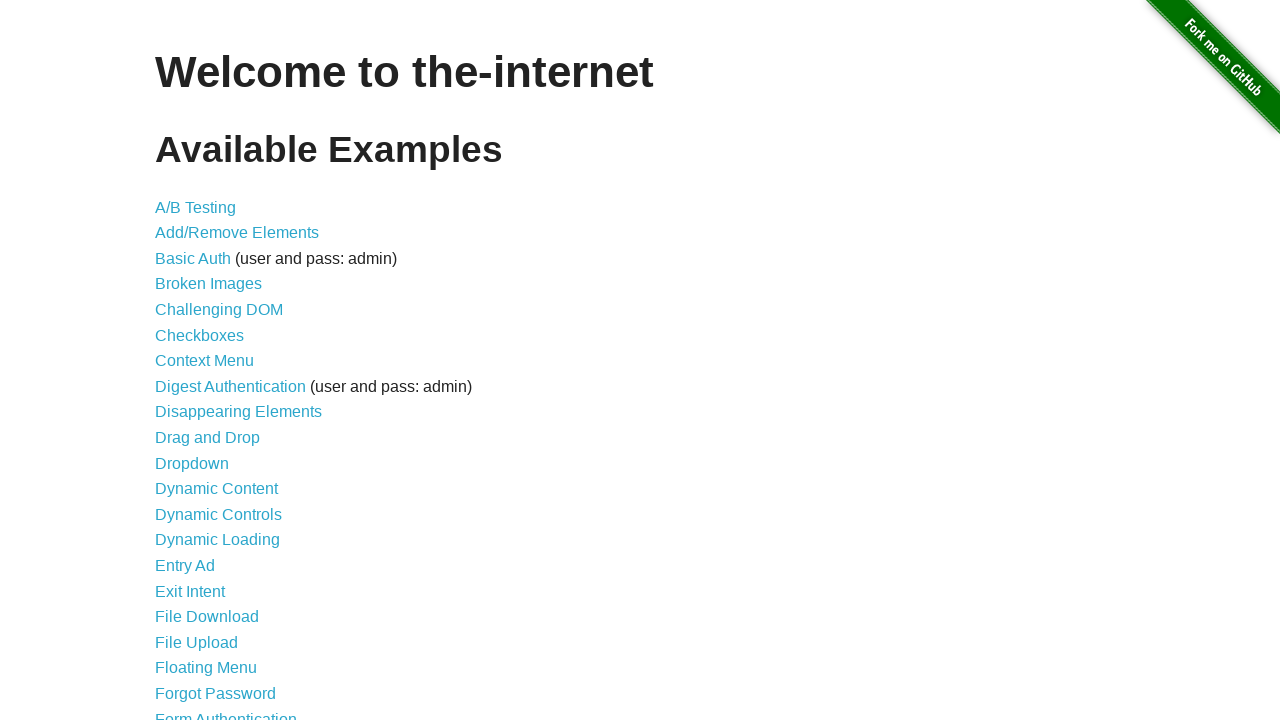

Clicked the JavaScript Alerts link at (214, 361) on a[href='/javascript_alerts']
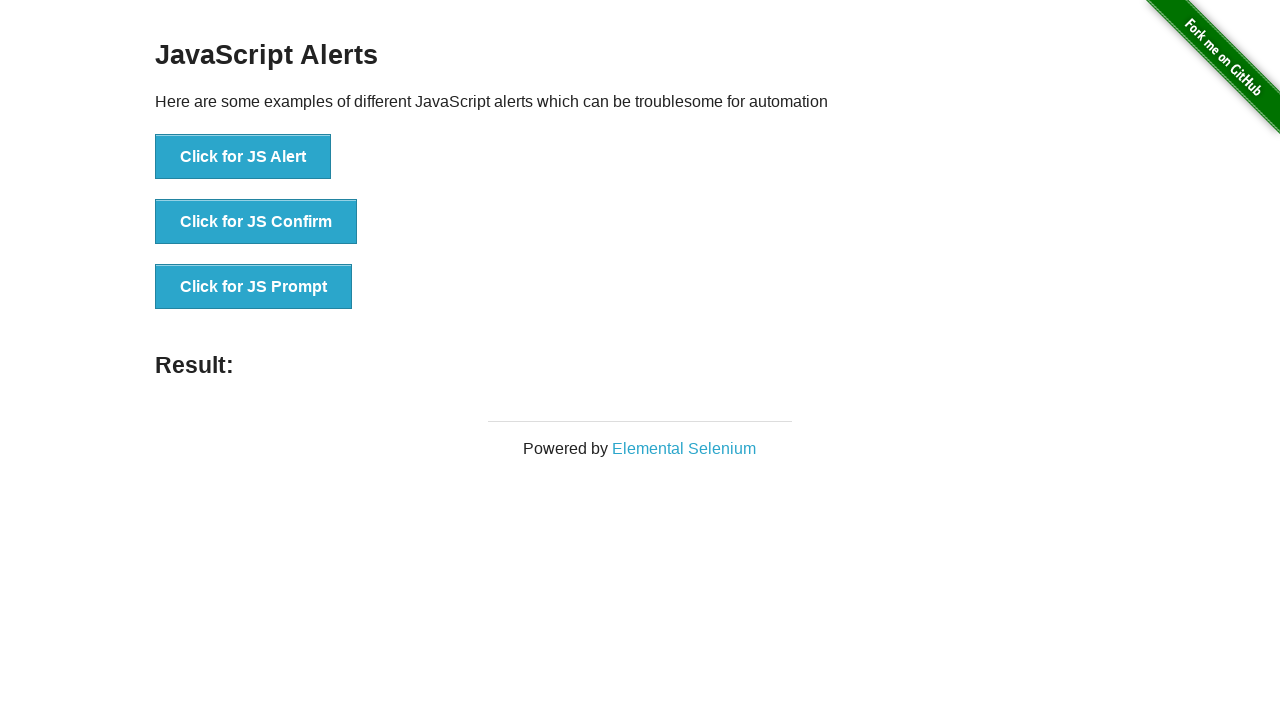

JavaScript Alerts page loaded and header confirmed
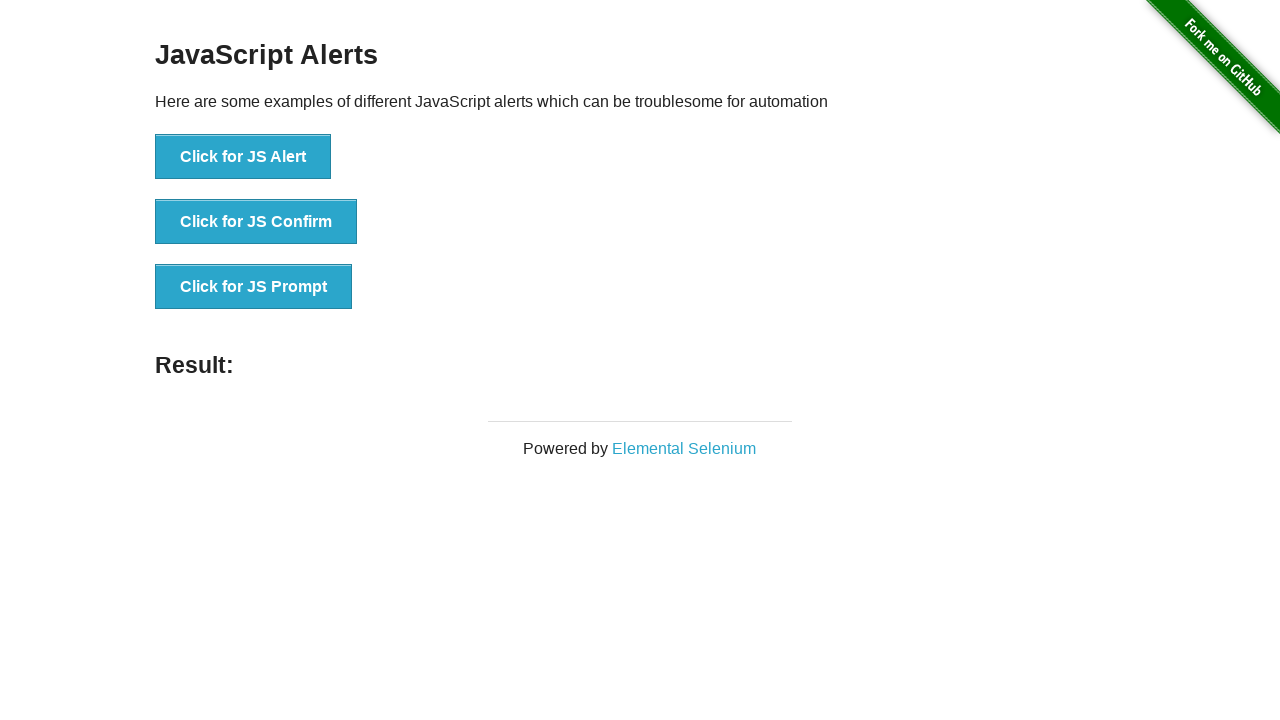

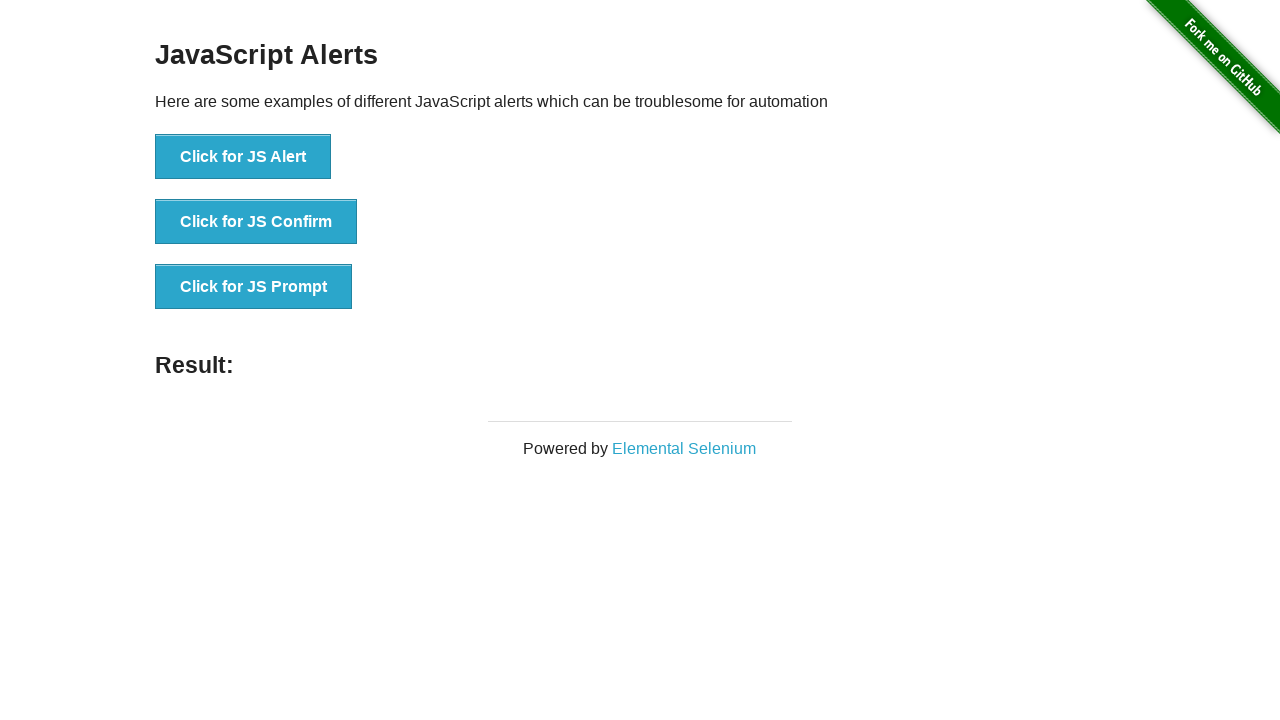